Navigates to GreensTech selenium course content page and clicks on the Interview Questions section using hover and click actions

Starting URL: http://greenstech.in/selenium-course-content.html

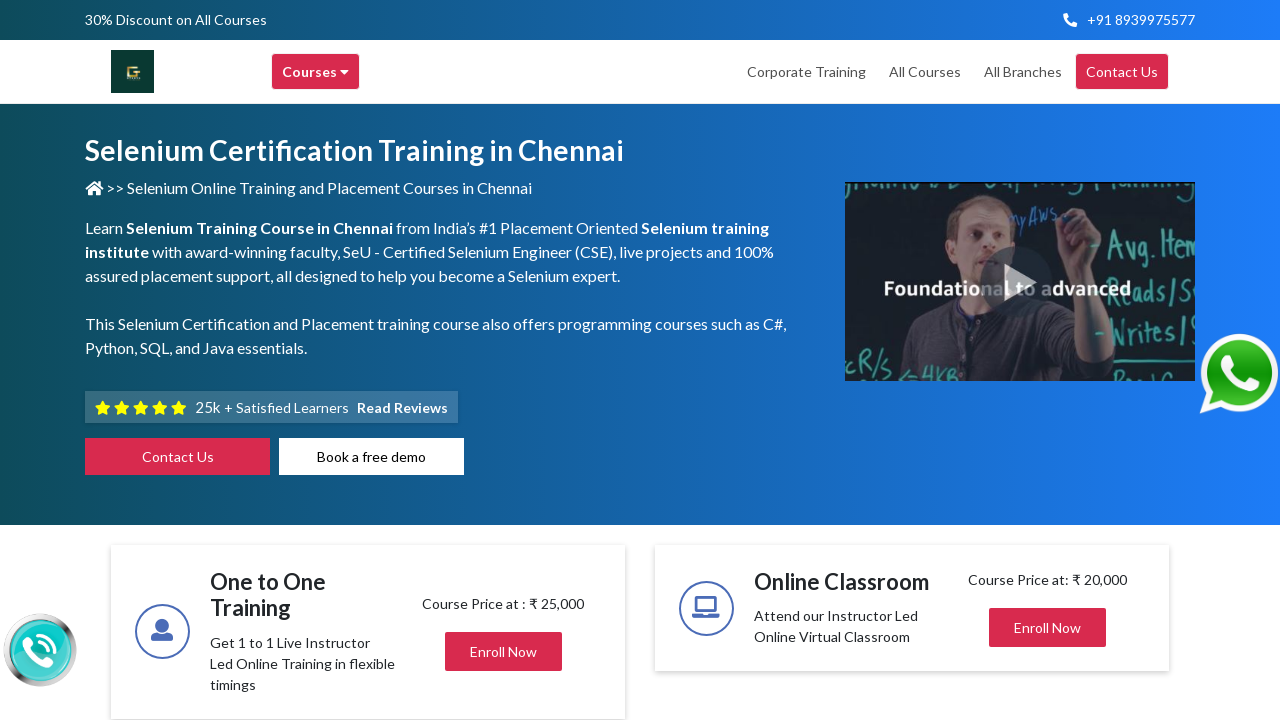

Located Interview Questions section element
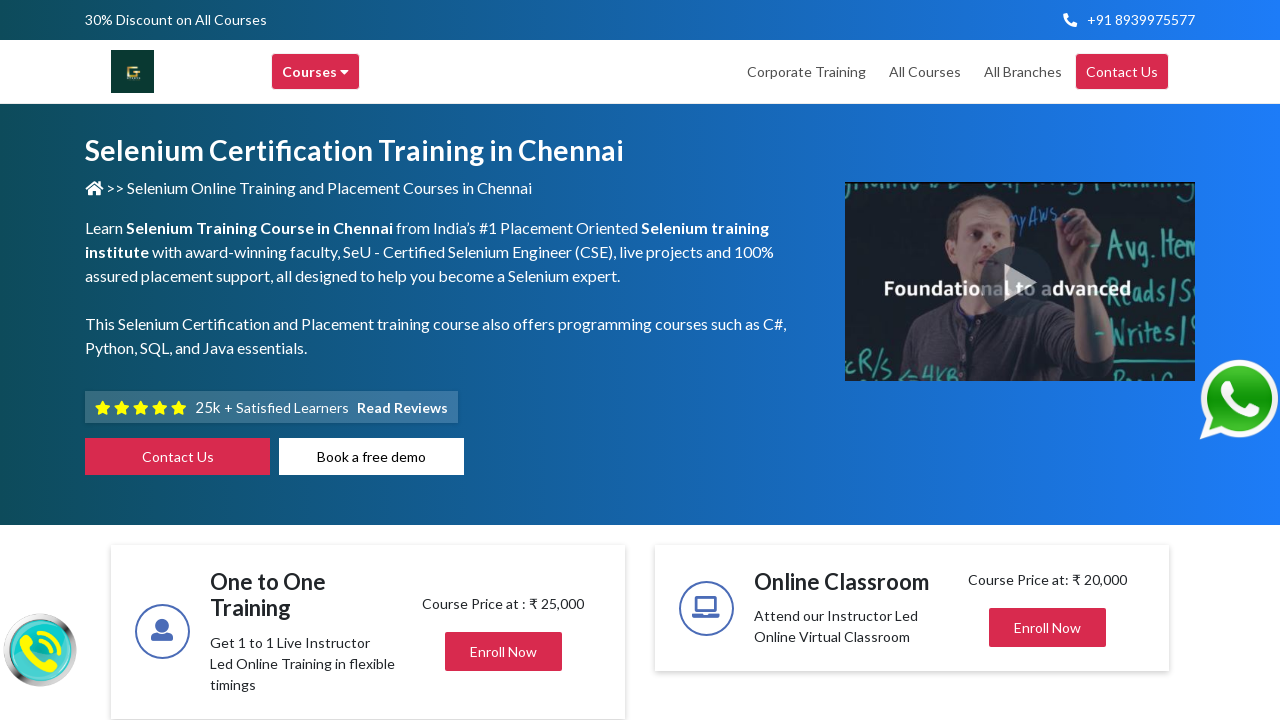

Hovered over Interview Questions section at (1024, 360) on xpath=//h2[contains(text(),'Interview')]
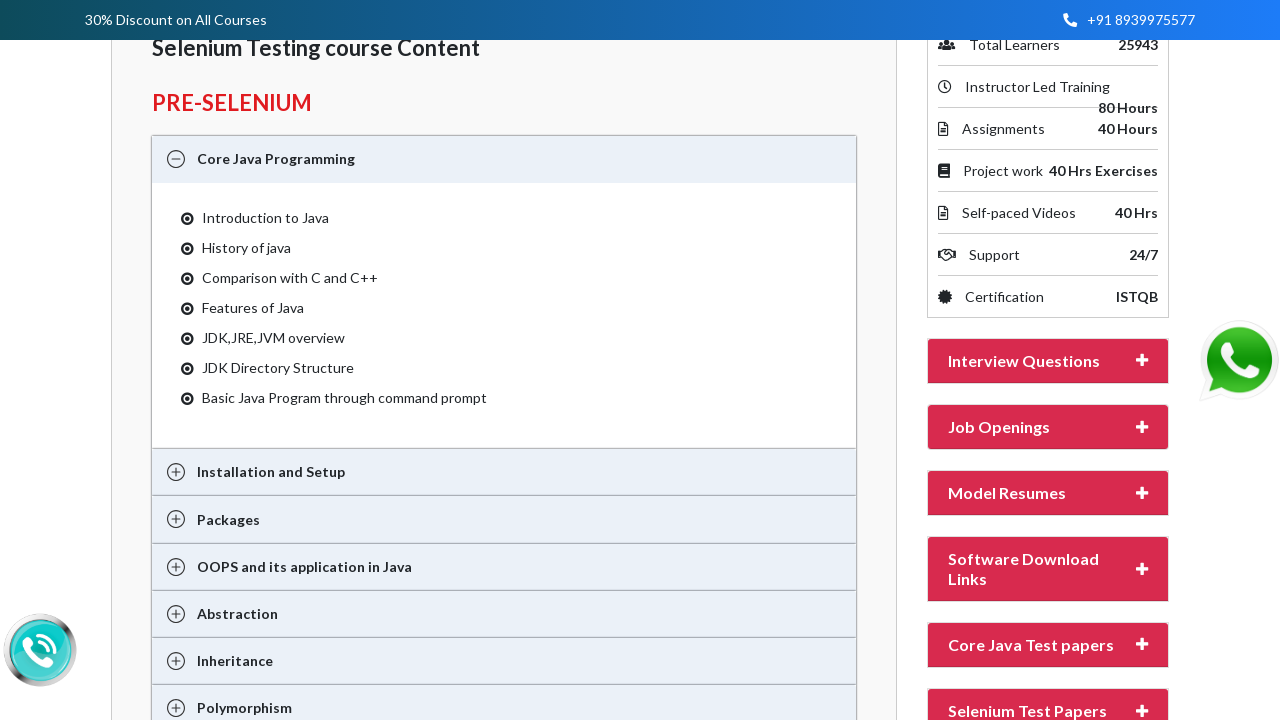

Clicked on Interview Questions section at (1024, 360) on xpath=//h2[contains(text(),'Interview')]
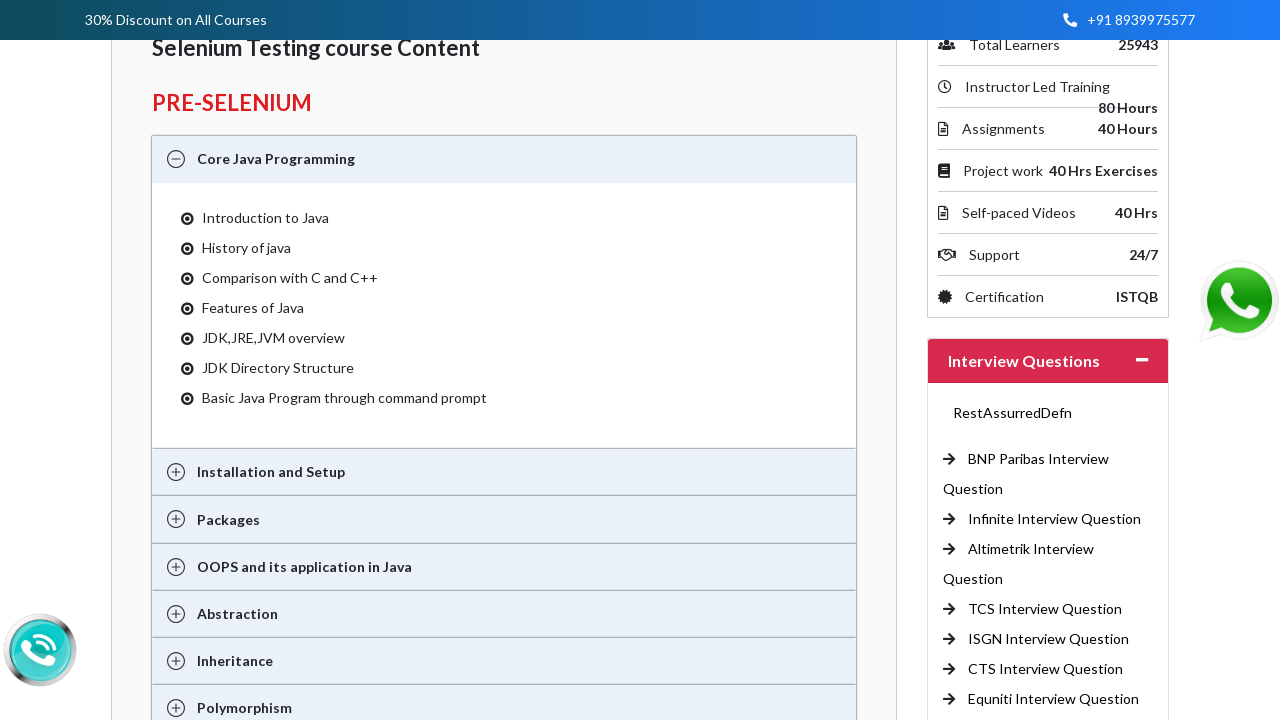

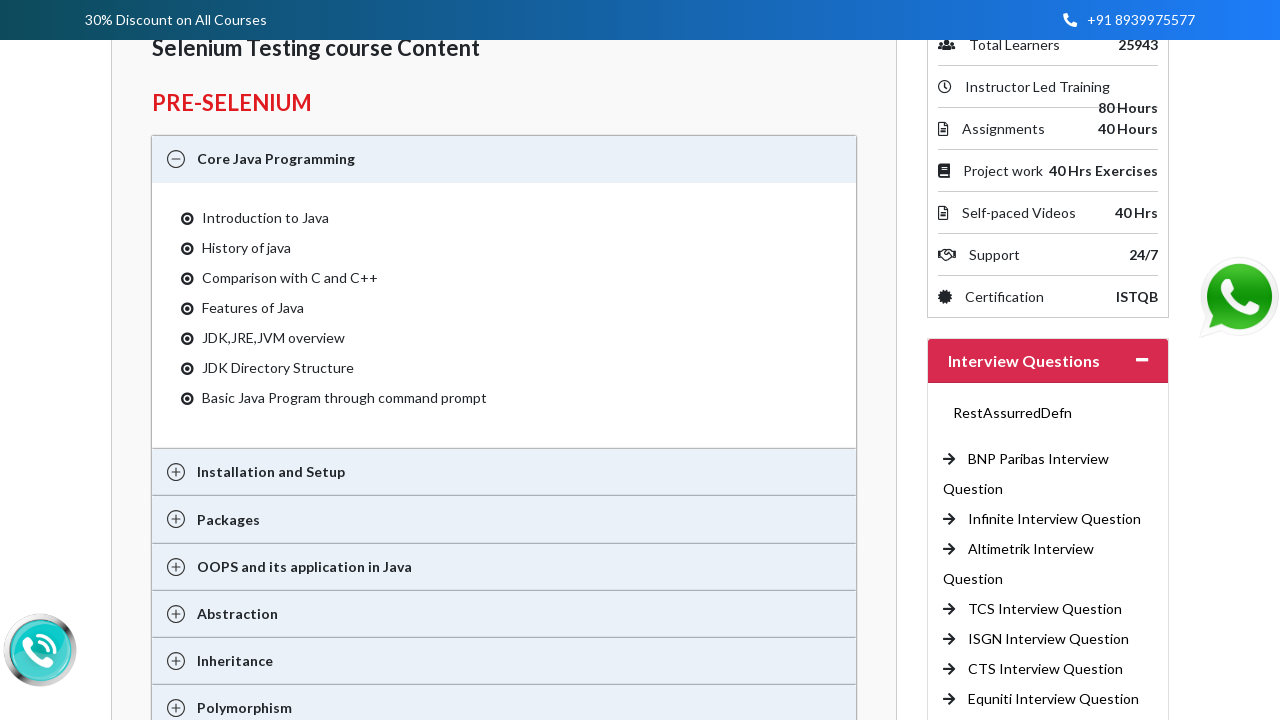